Tests adding specific products (Cucumber, Brocolli, Beetroot, Mushroom) to cart on an e-commerce grocery site by iterating through product listings and clicking add buttons for matching items.

Starting URL: https://rahulshettyacademy.com/seleniumPractise/

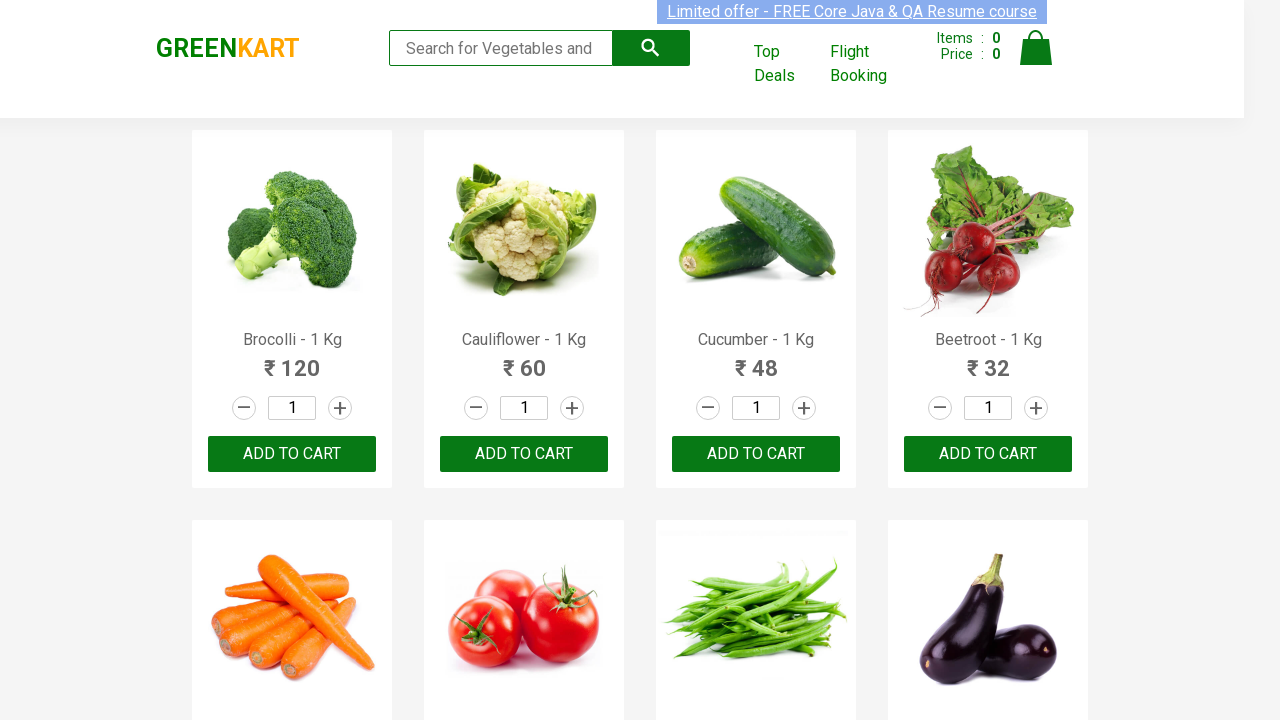

Waited for product listings to load
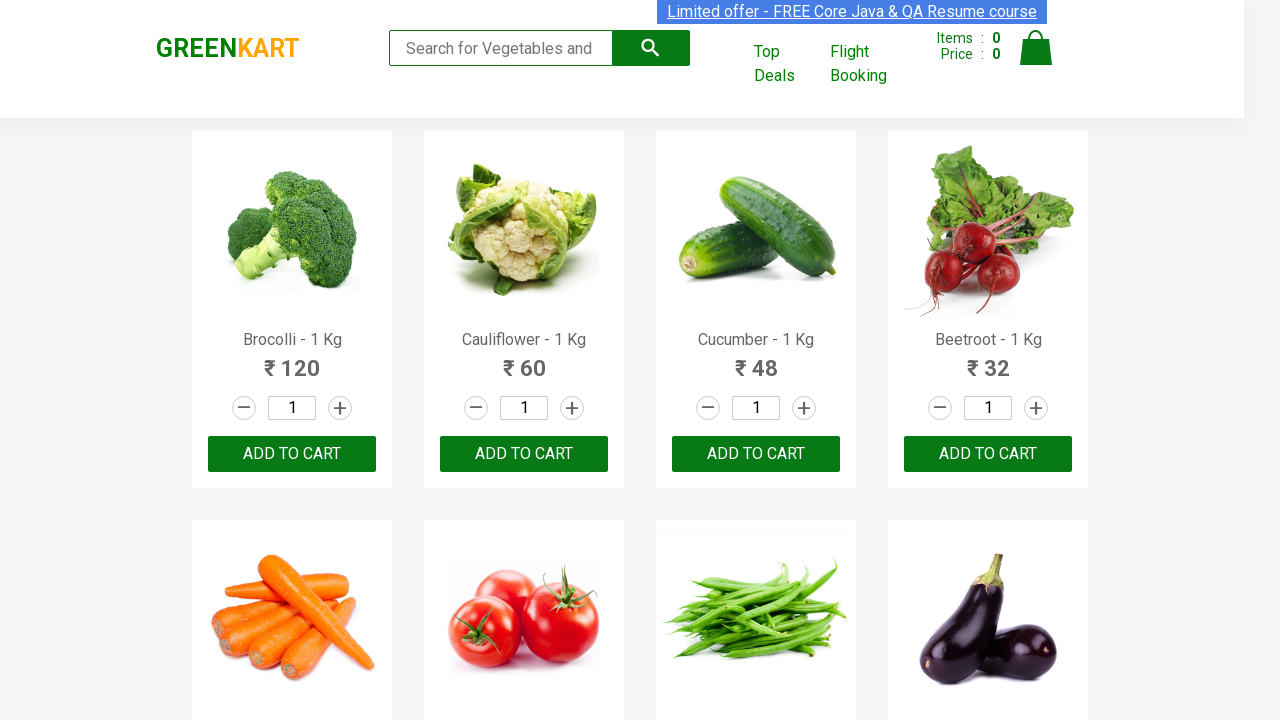

Retrieved all product name elements
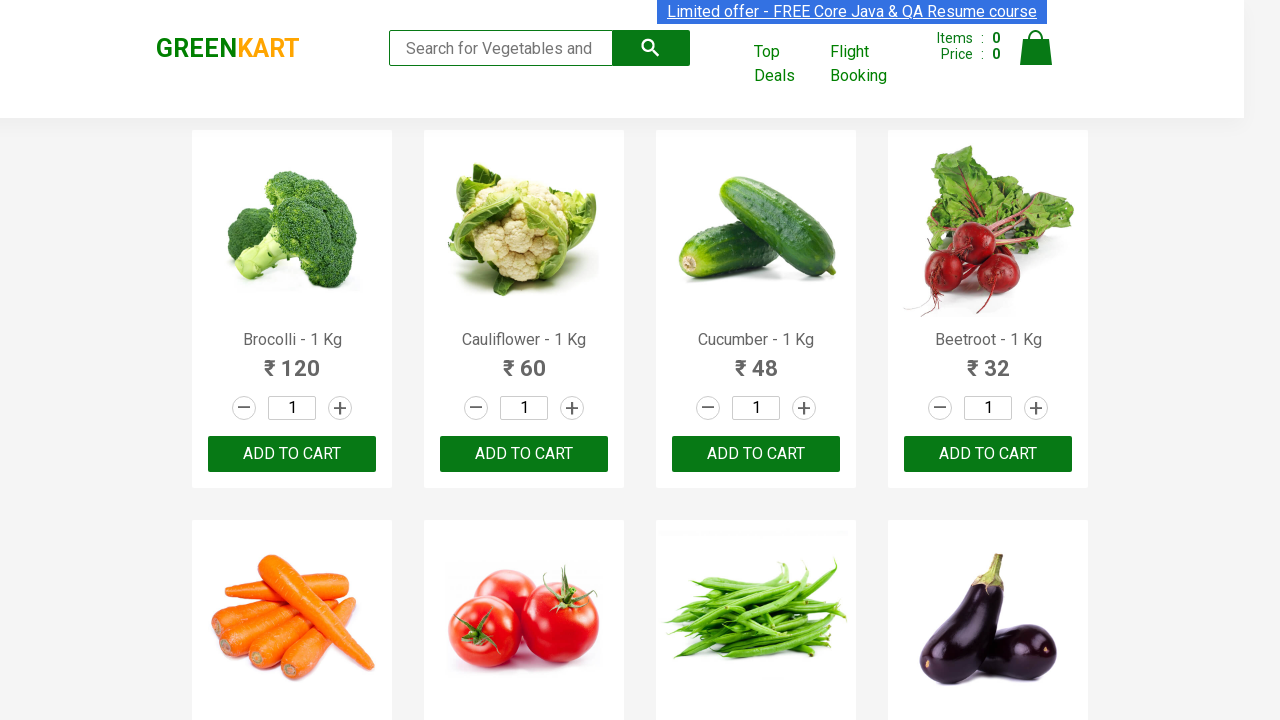

Retrieved all add to cart buttons
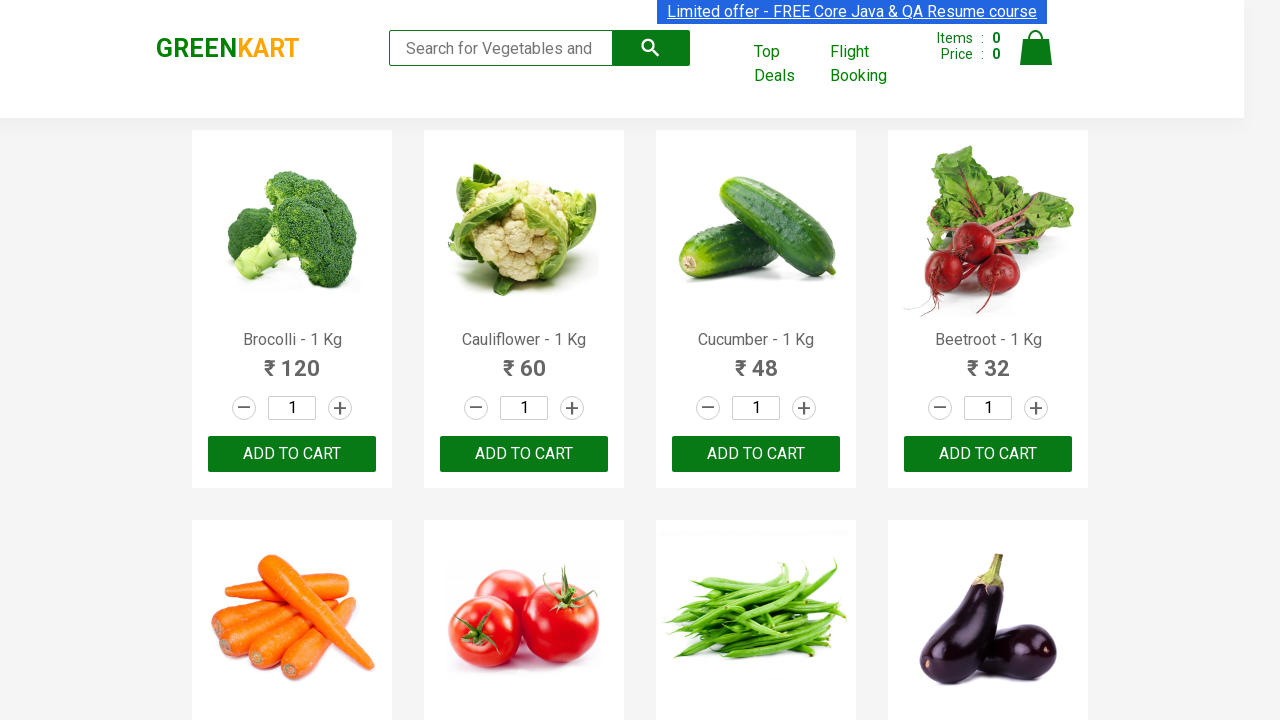

Added 'Brocolli' to cart at (292, 454) on xpath=//div[@class='product-action']/button >> nth=0
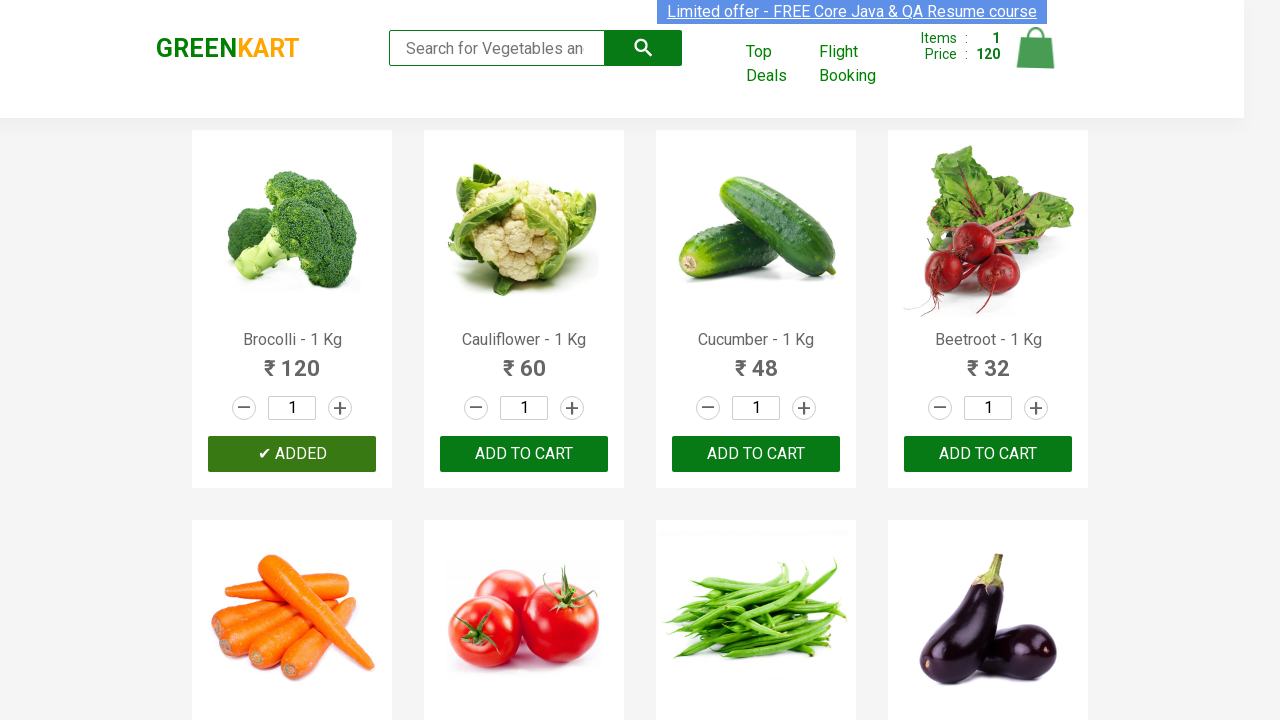

Added 'Cucumber' to cart at (756, 454) on xpath=//div[@class='product-action']/button >> nth=2
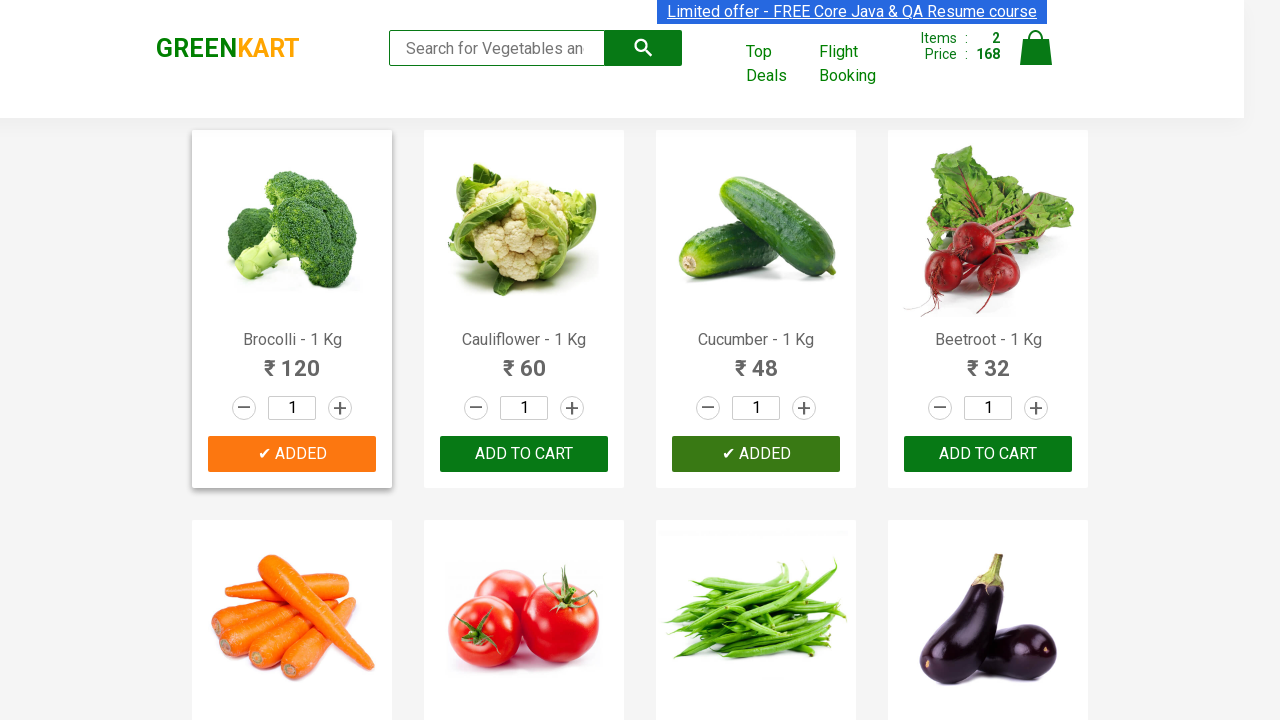

Added 'Beetroot' to cart at (988, 454) on xpath=//div[@class='product-action']/button >> nth=3
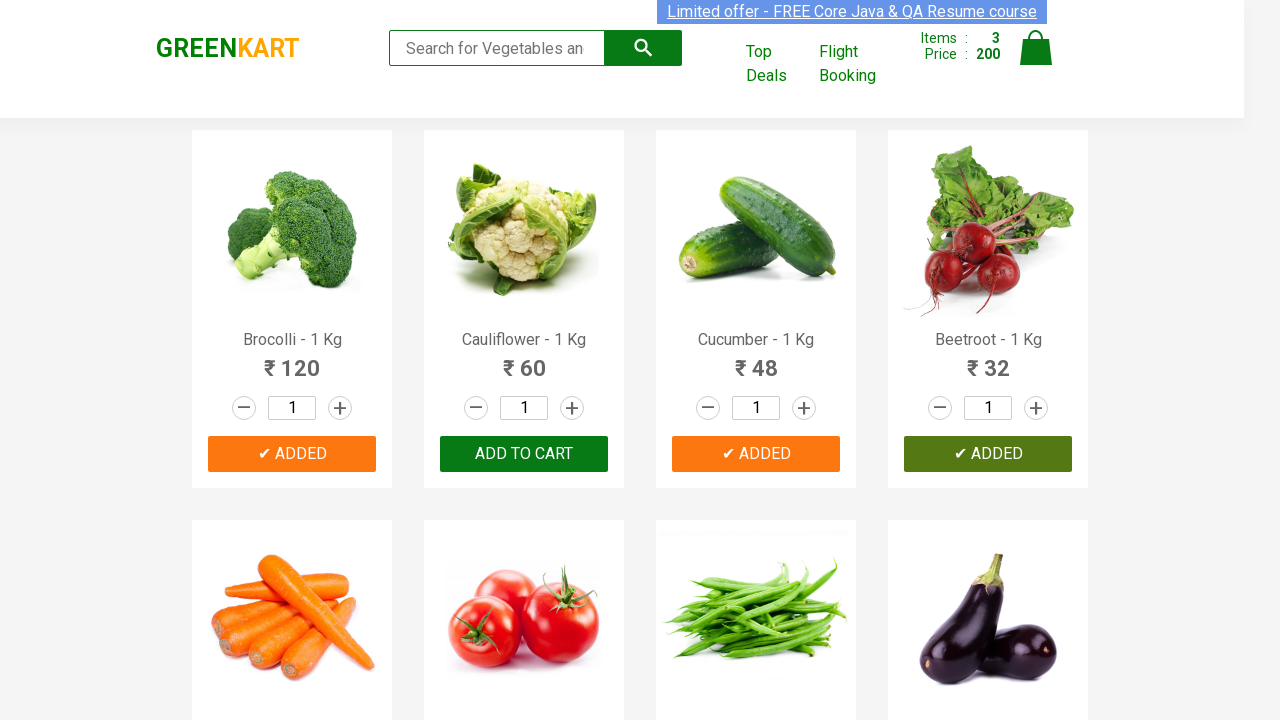

Added 'Mushroom' to cart at (524, 360) on xpath=//div[@class='product-action']/button >> nth=9
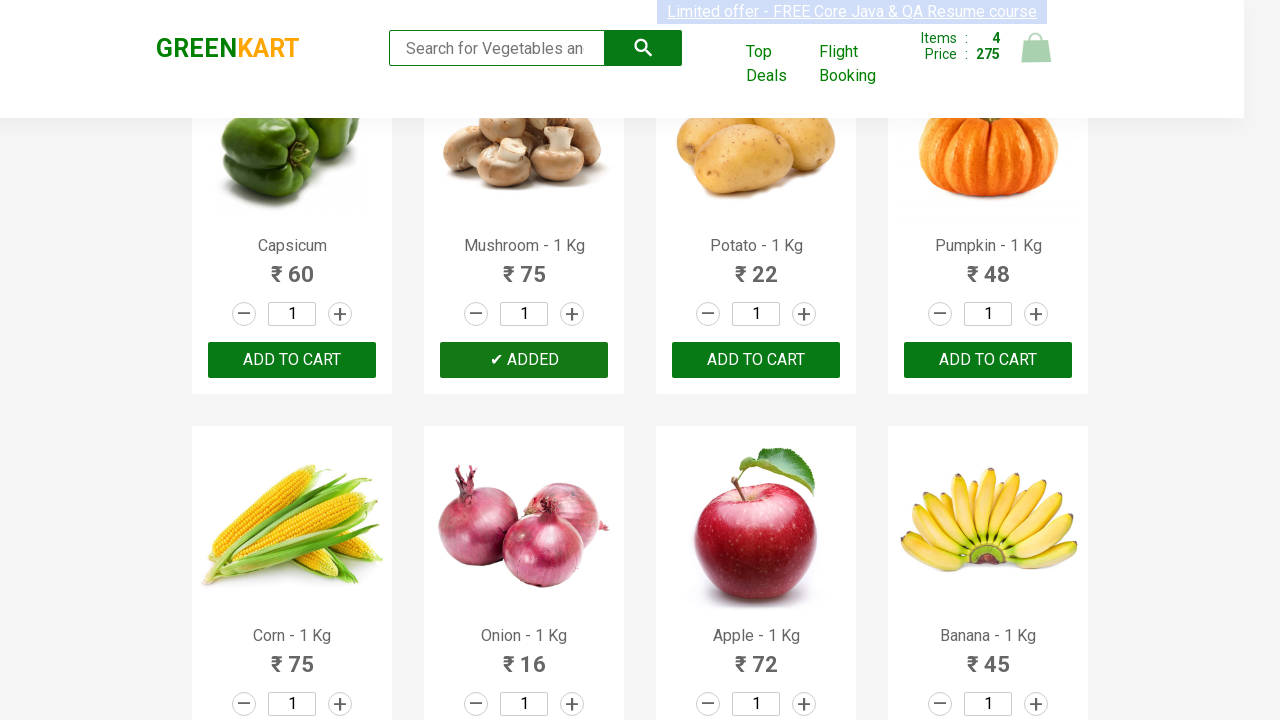

All wanted products (Cucumber, Brocolli, Beetroot, Mushroom) have been added to cart
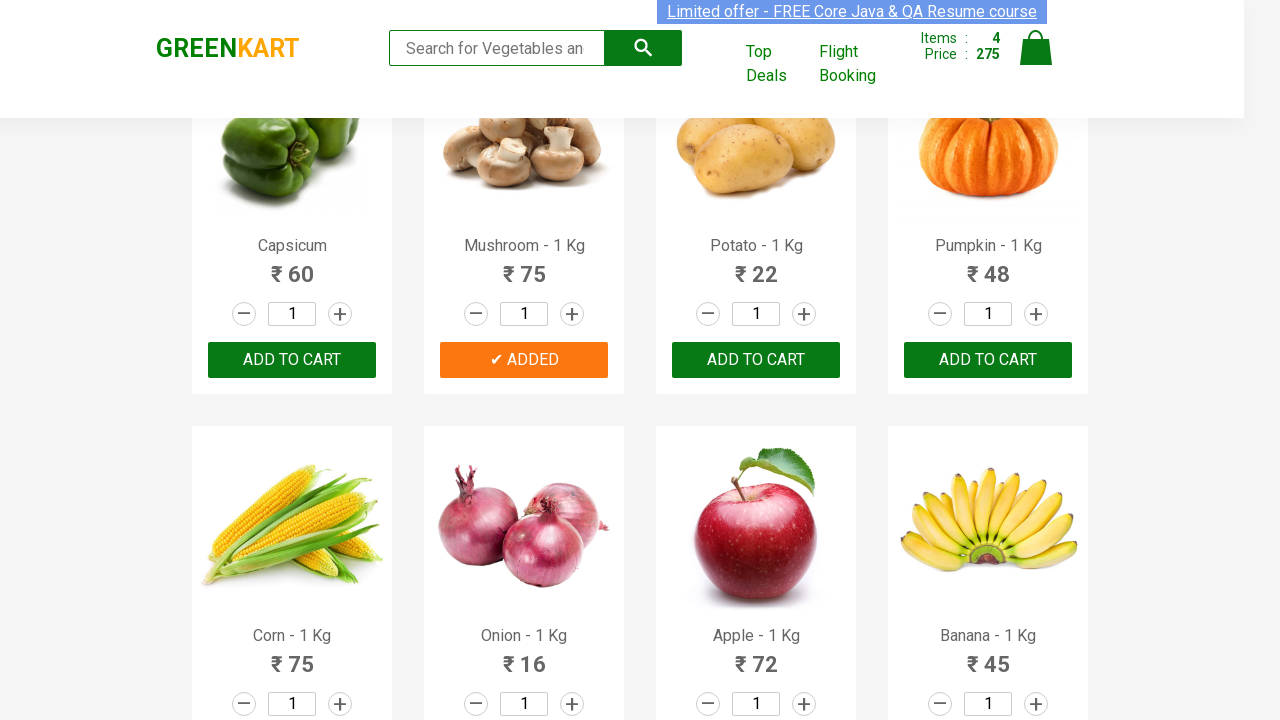

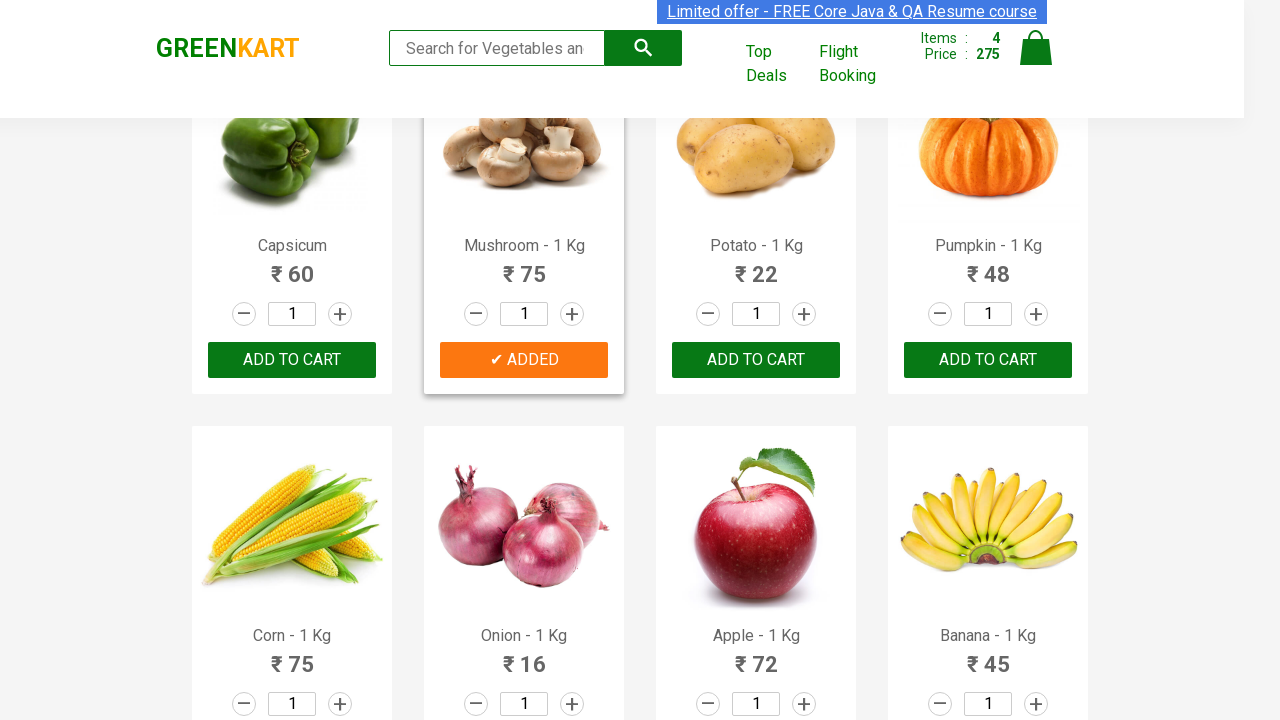